Tests dropdown functionality by verifying dropdown visibility, selecting Option3, and confirming the selection

Starting URL: https://rahulshettyacademy.com/AutomationPractice/

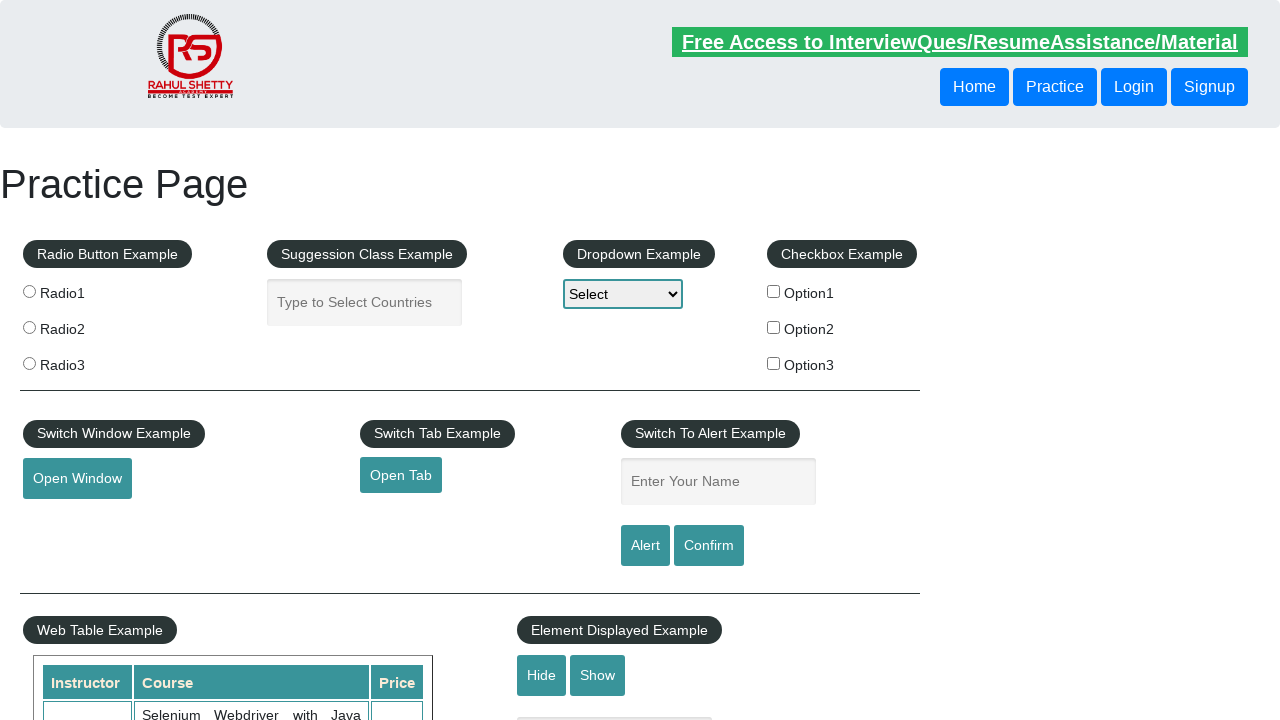

Verified dropdown is visible
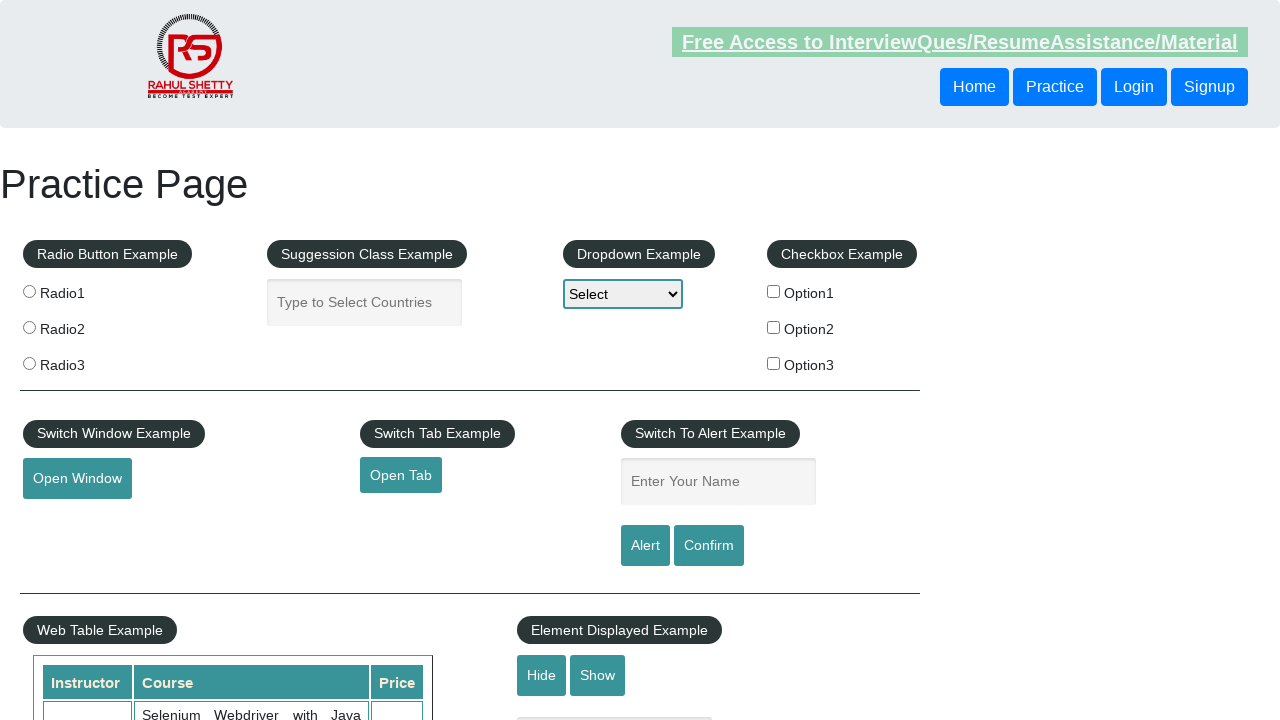

Selected Option3 from dropdown on #dropdown-class-example
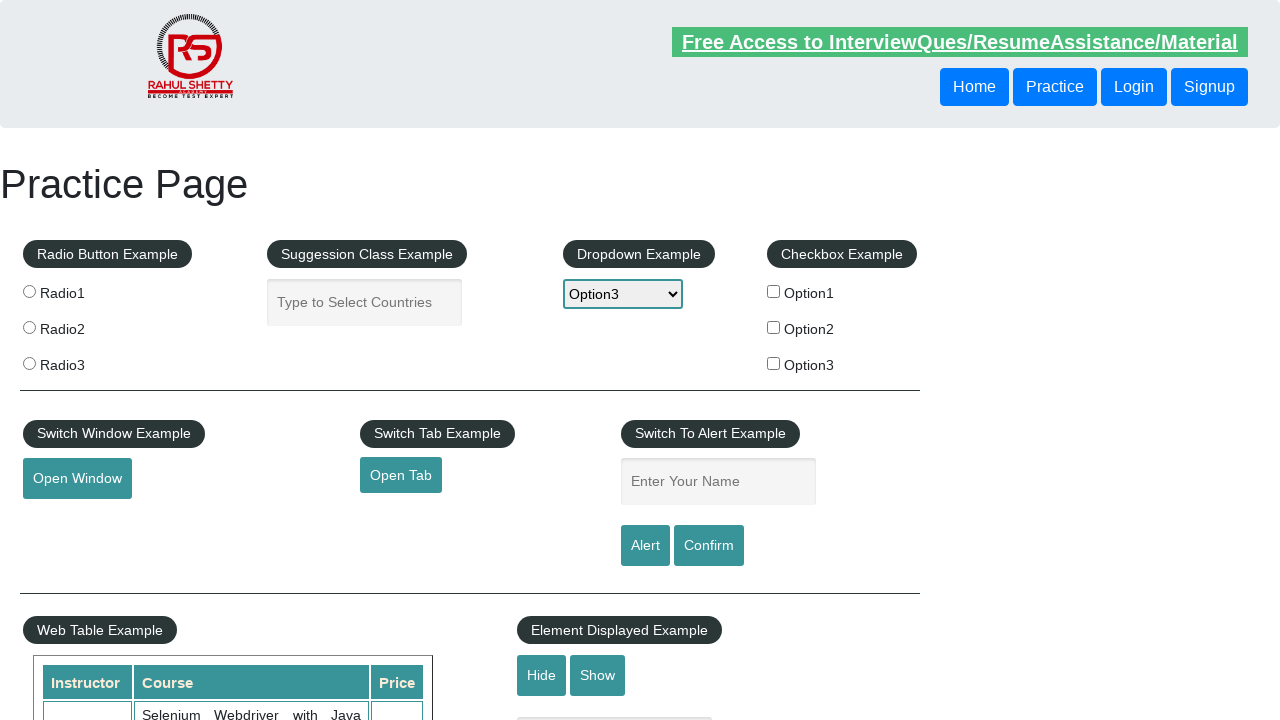

Confirmed Option3 is selected
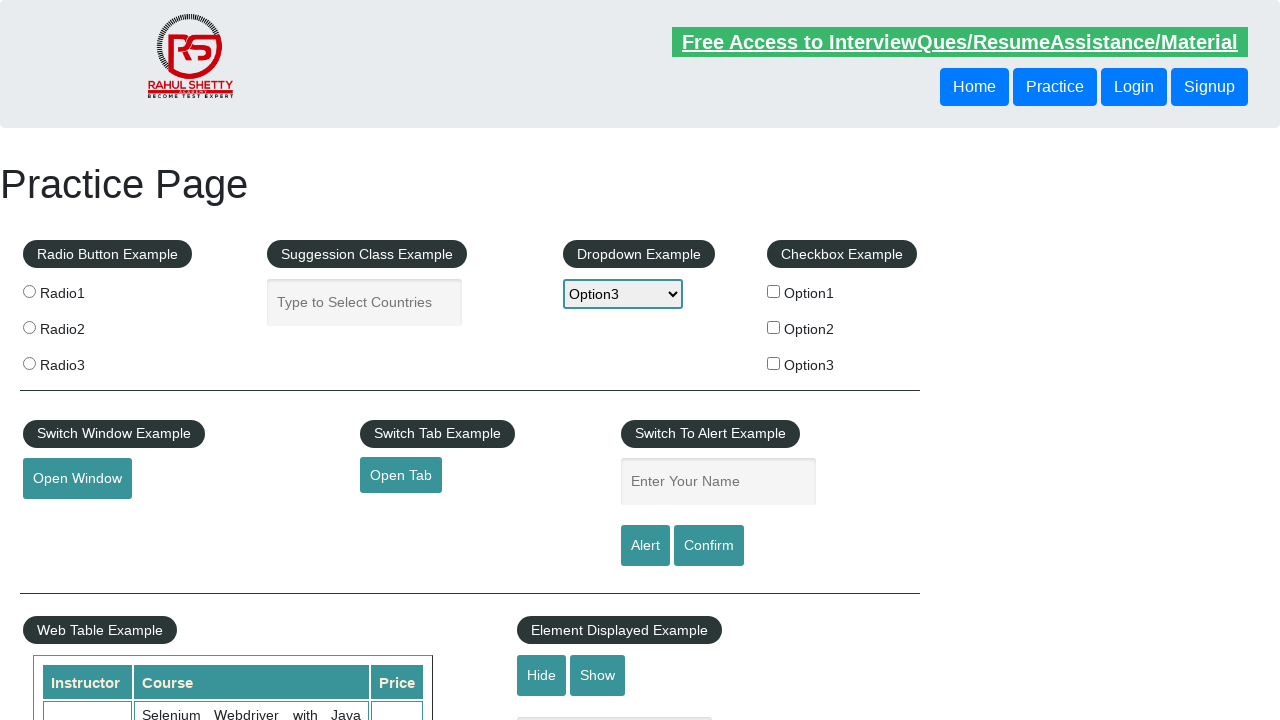

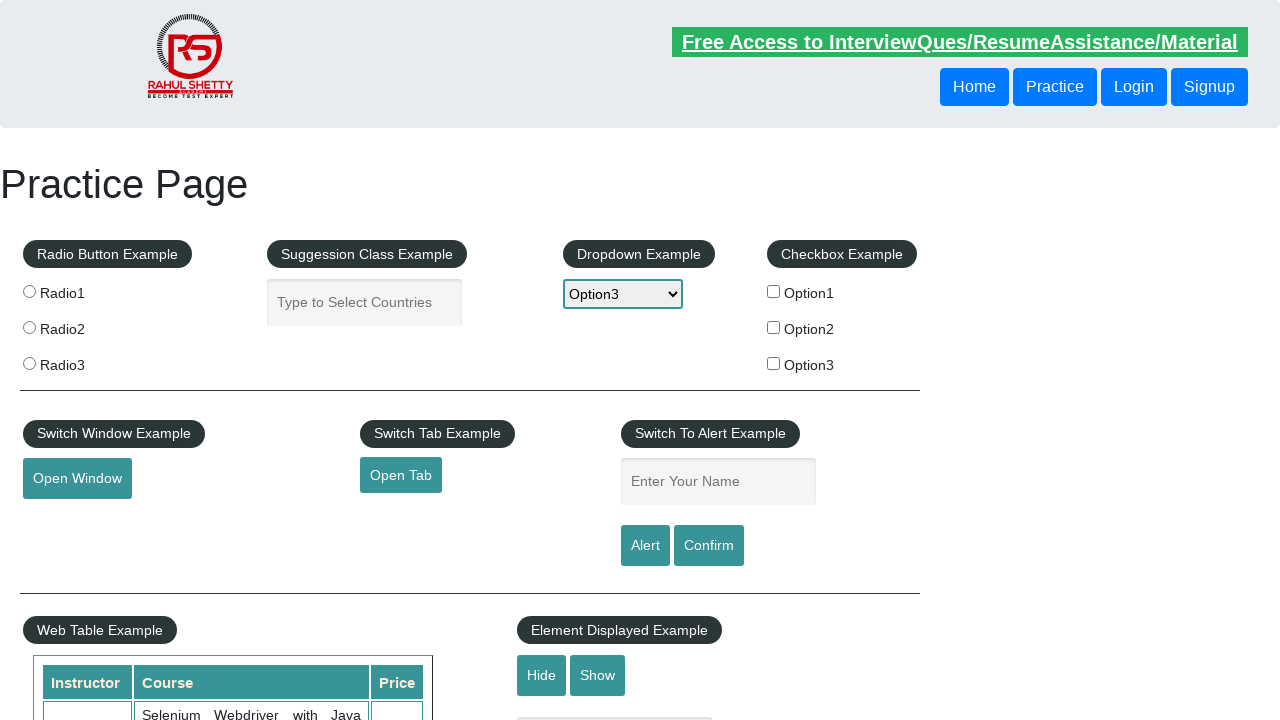